Tests drag and drop functionality on jQuery UI demo page by dragging an element to a new position

Starting URL: https://jqueryui.com/draggable/

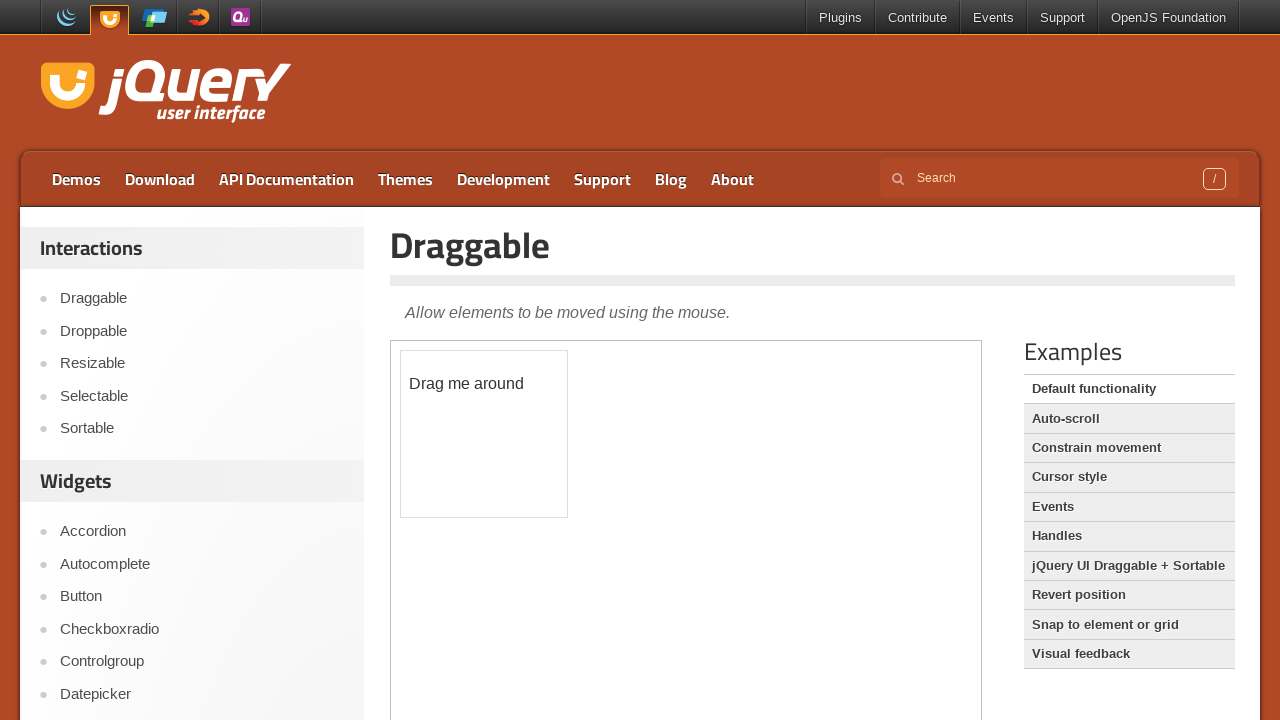

Page loaded with domcontentloaded state
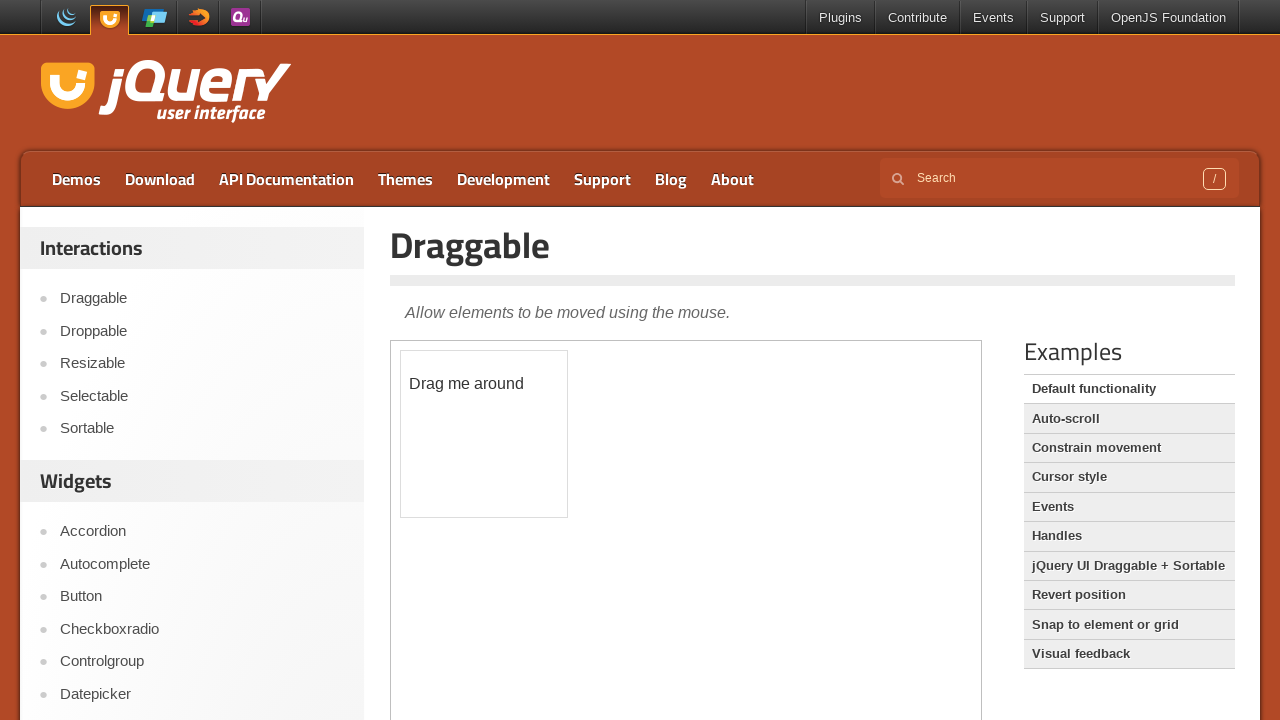

Verified page title contains 'Draggable | jQuery UI'
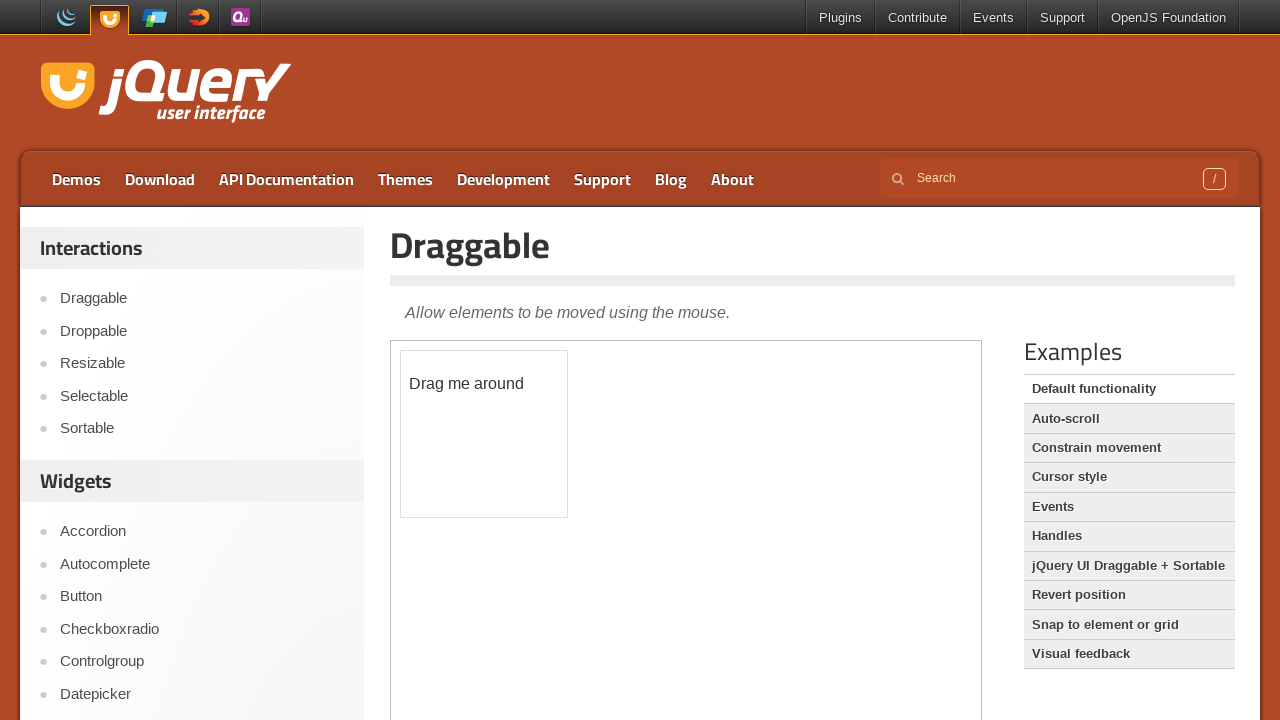

Located demo-frame iframe
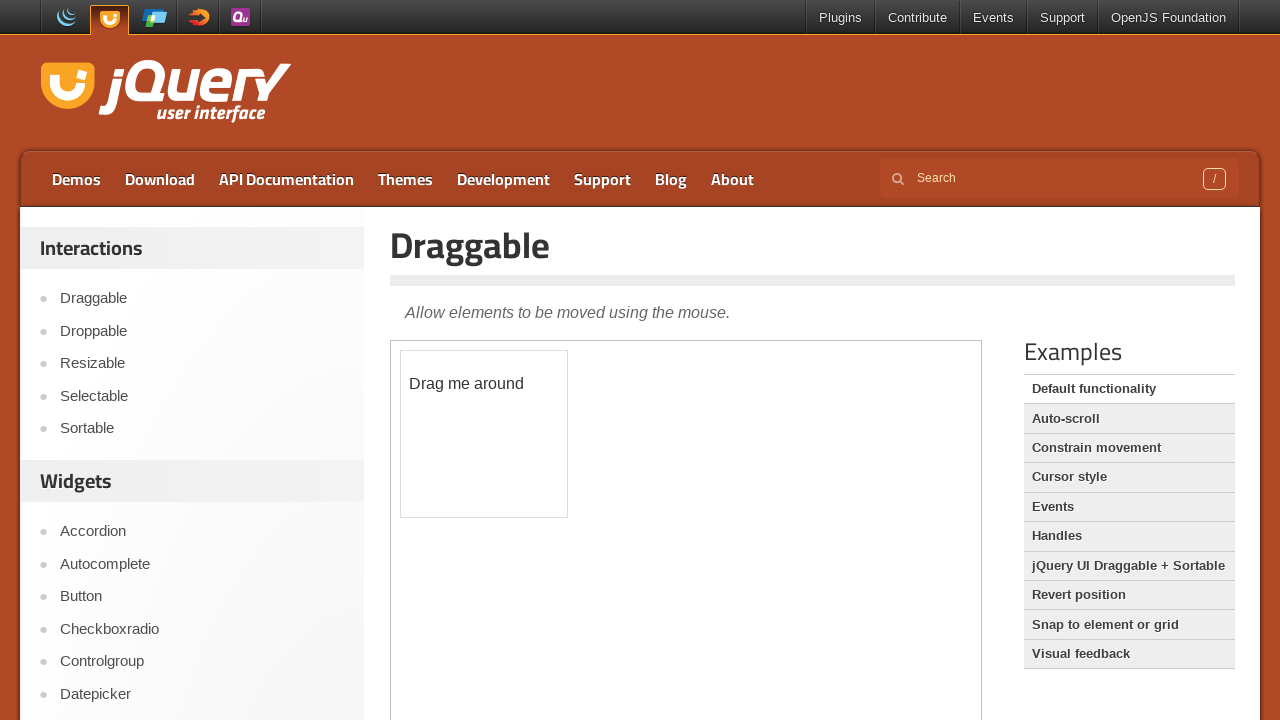

Located draggable element with id 'draggable' in iframe
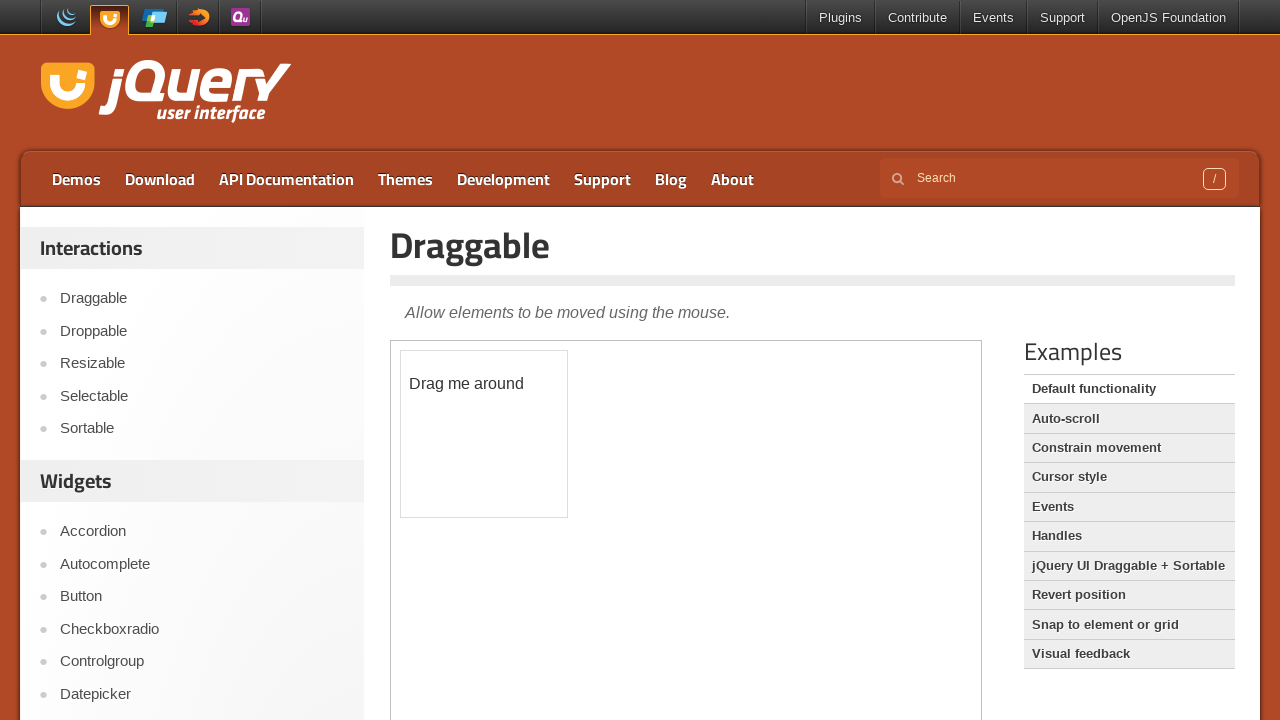

Dragged element to new position with offset x=100, y=150 at (501, 501)
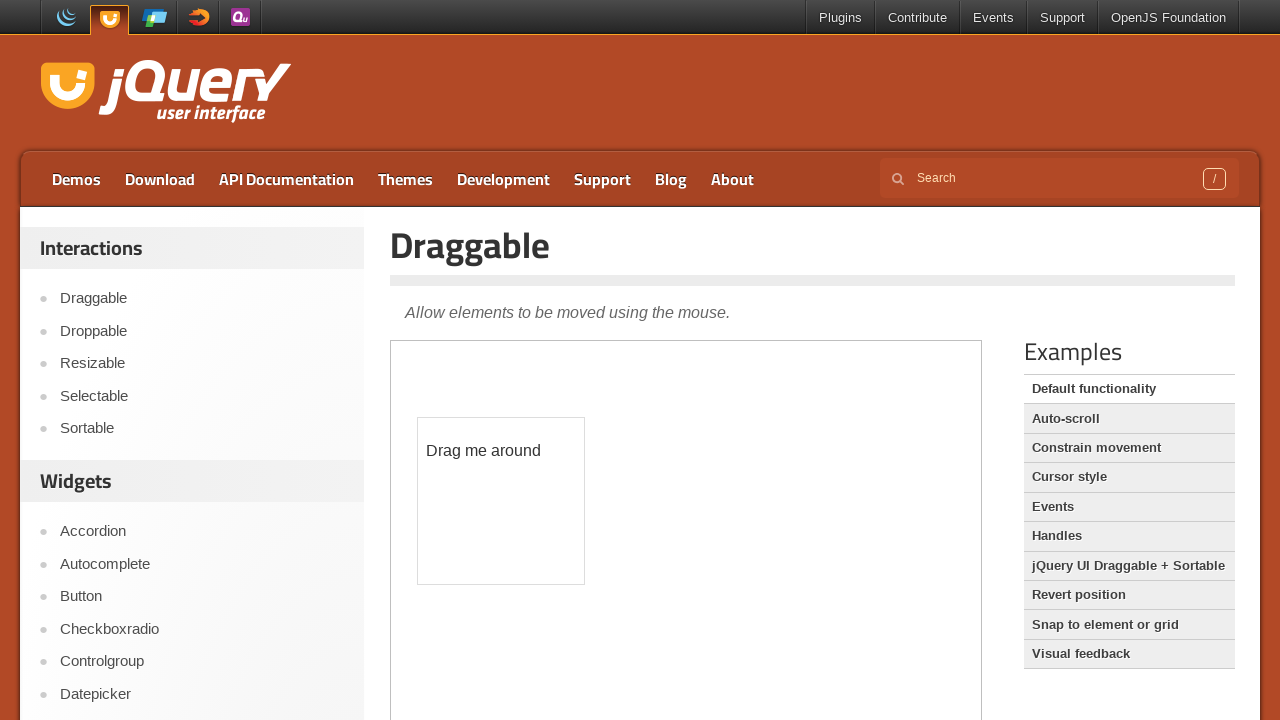

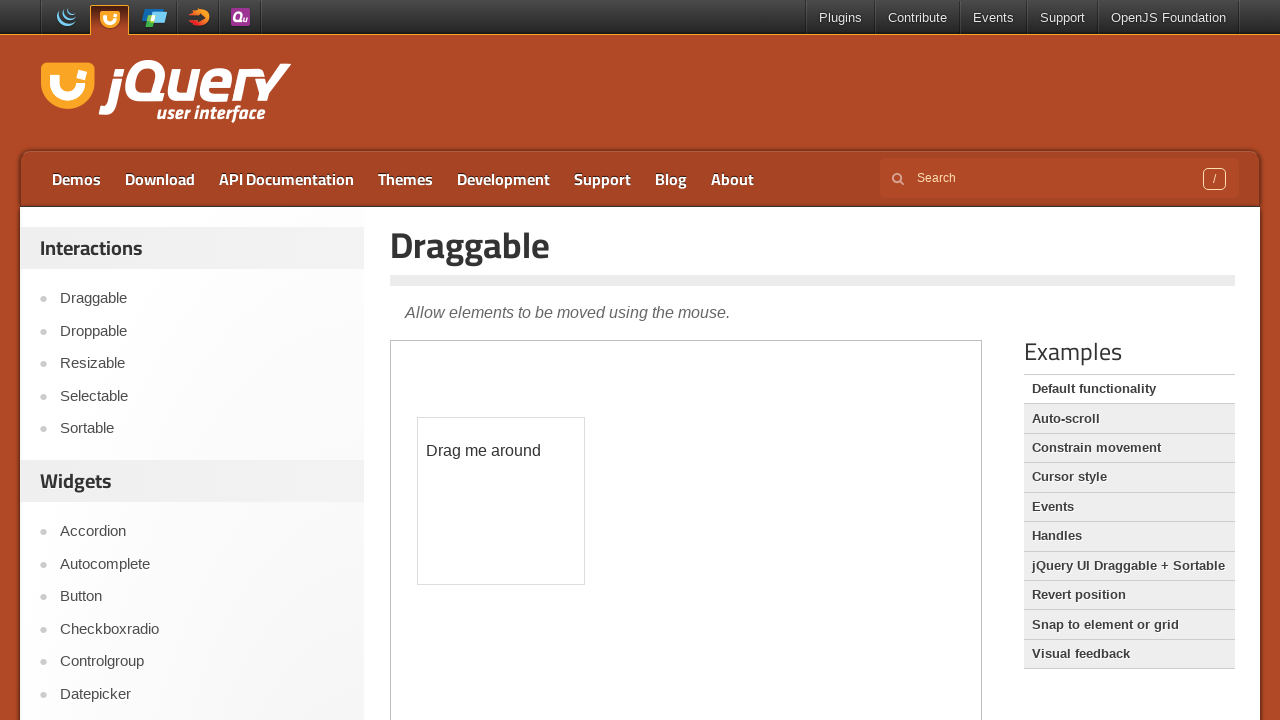